Tests dropdown selection functionality by selecting options using value, index, and label methods

Starting URL: https://the-internet.herokuapp.com/dropdown

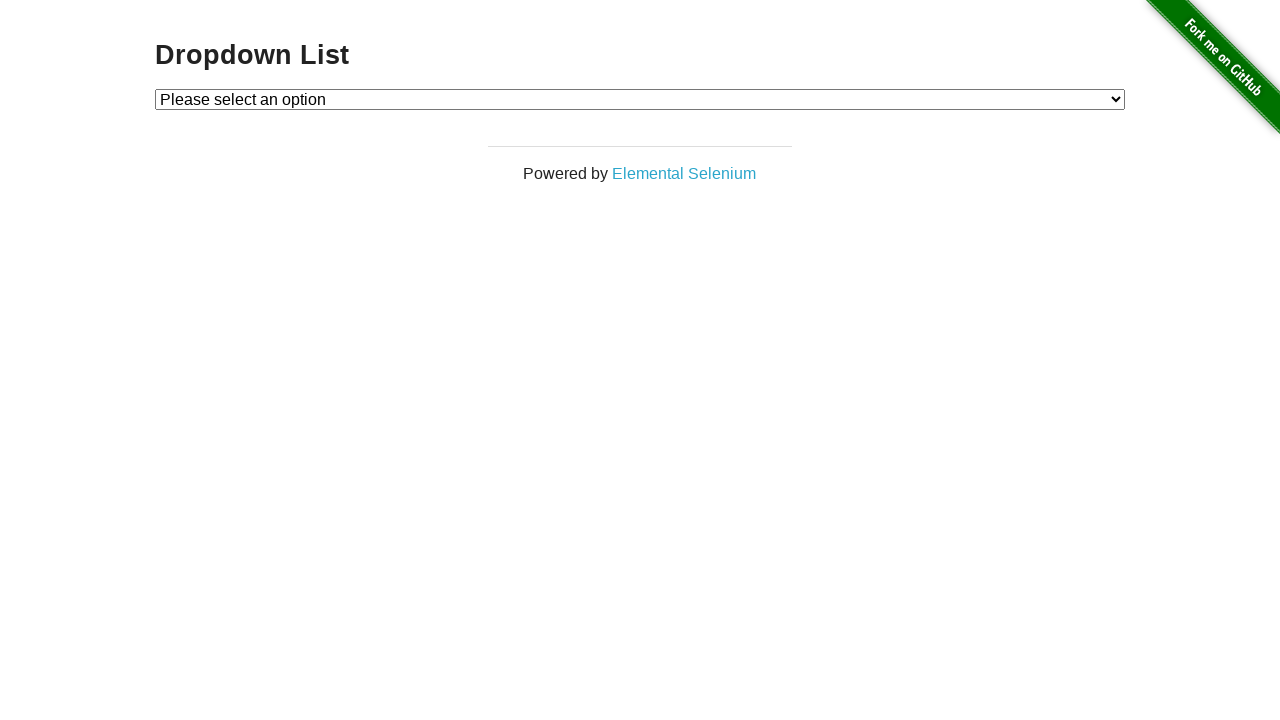

Selected dropdown option by value '2' on #dropdown
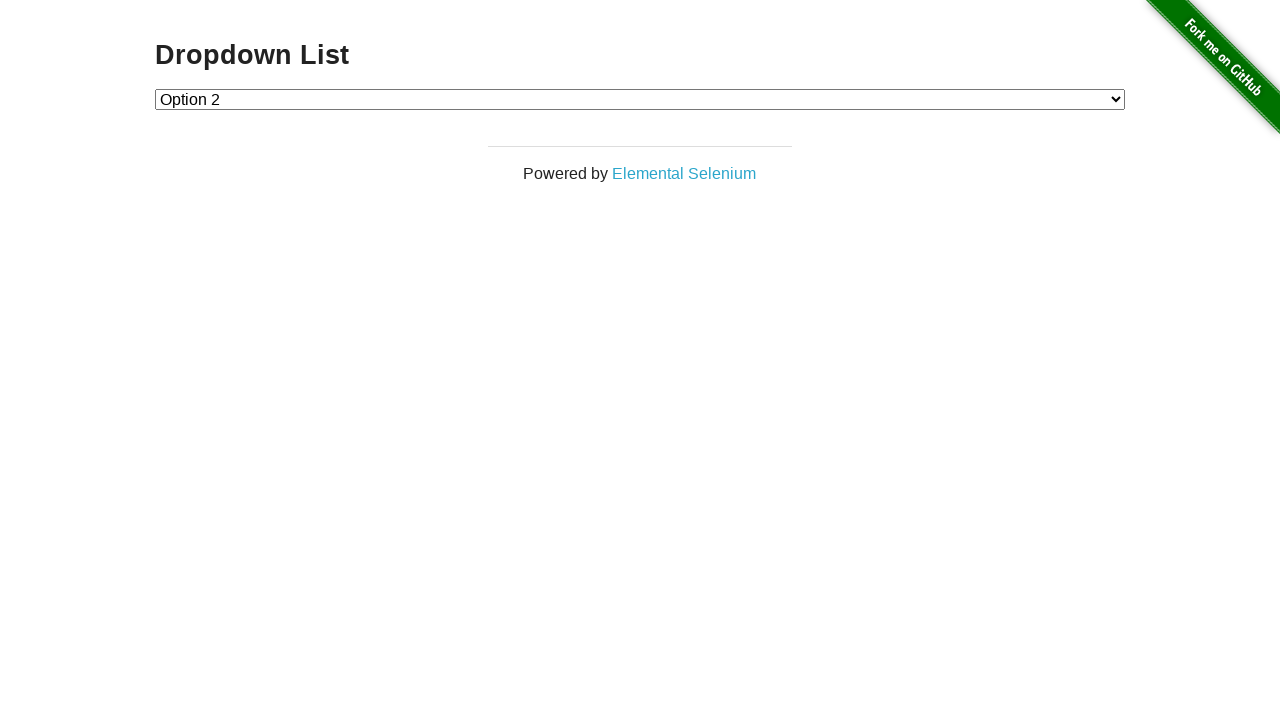

Selected dropdown option by index 1 on #dropdown
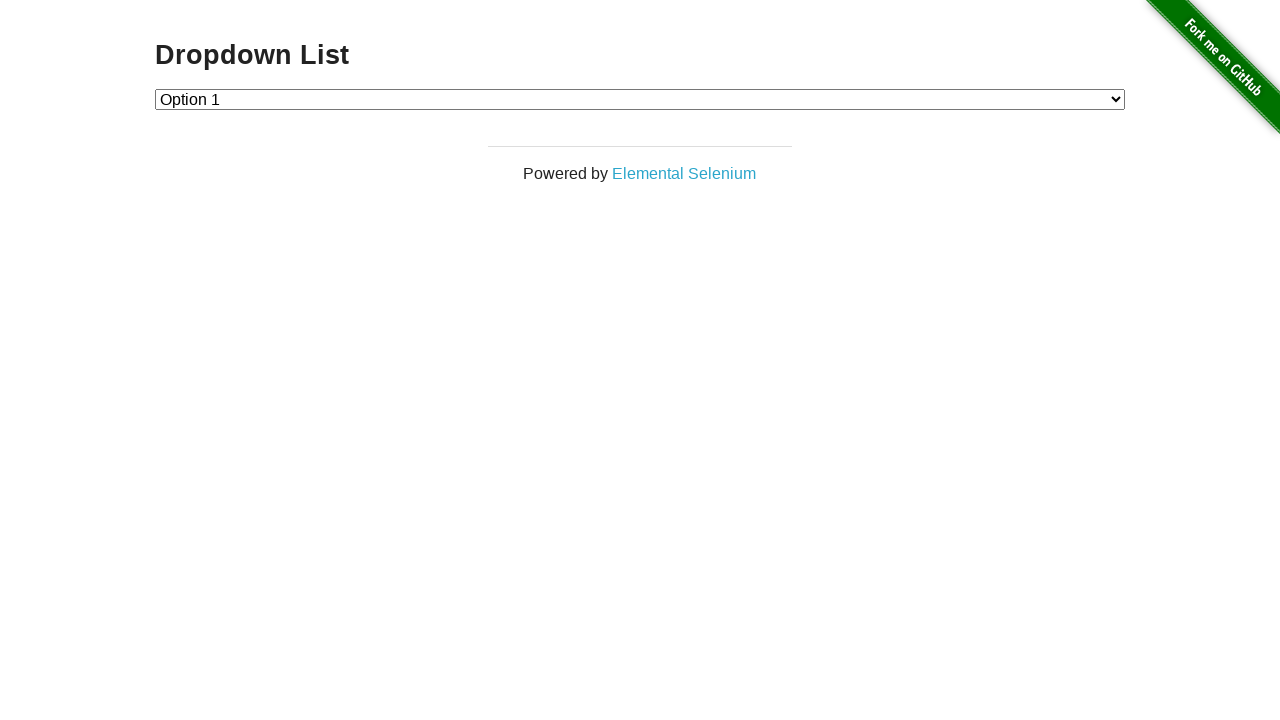

Selected dropdown option by label 'Option 2' on #dropdown
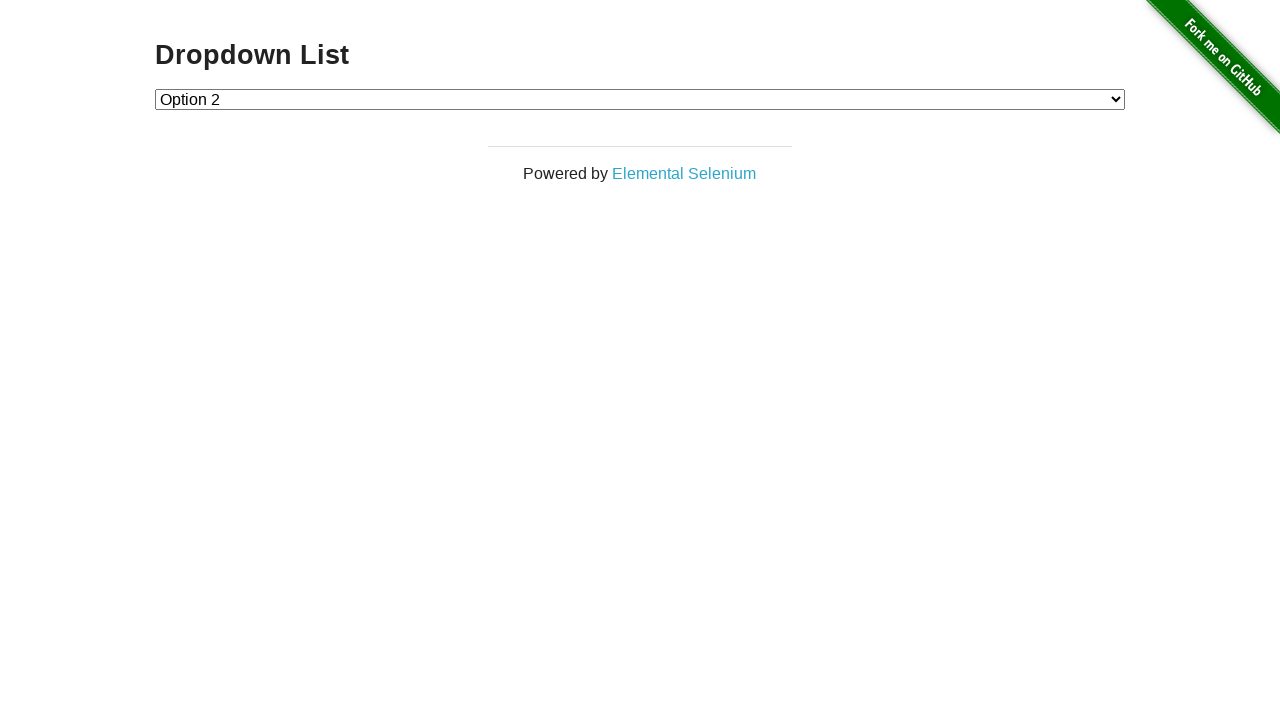

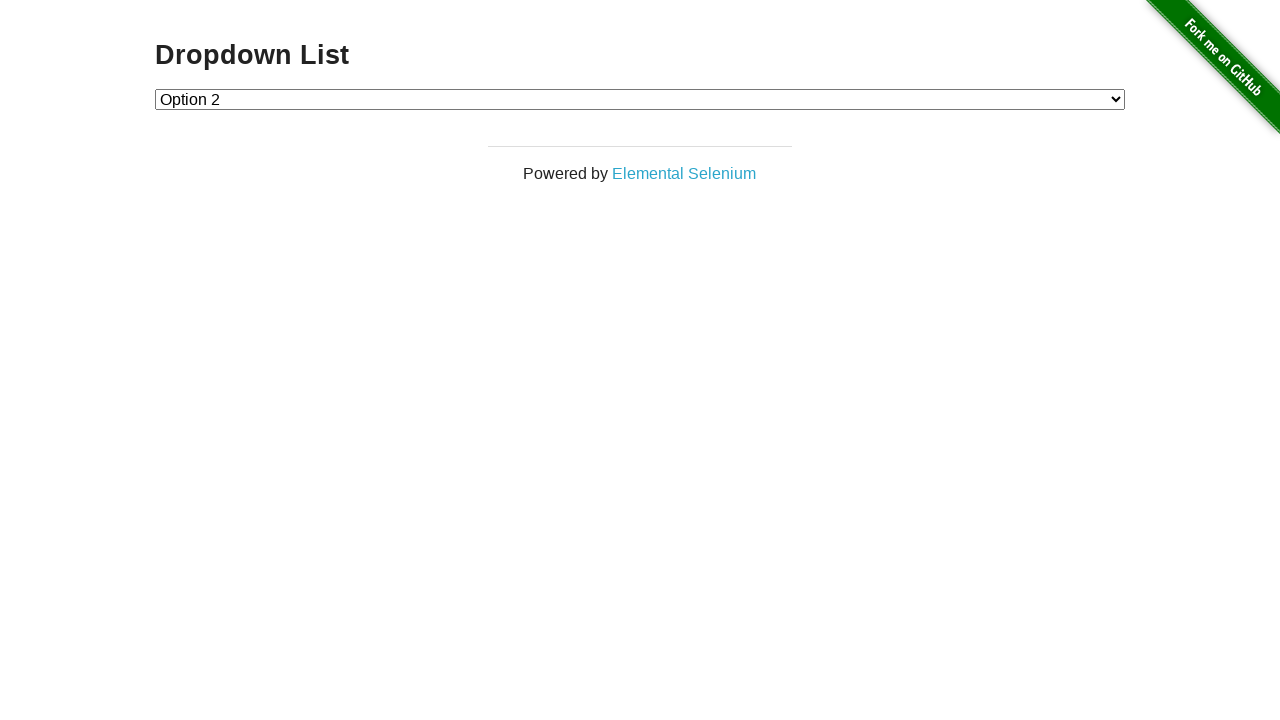